Tests the search functionality on OpenCart demo site by searching for a product, clicking the first search result, and verifying the page title contains the product name.

Starting URL: http://opencart.abstracta.us

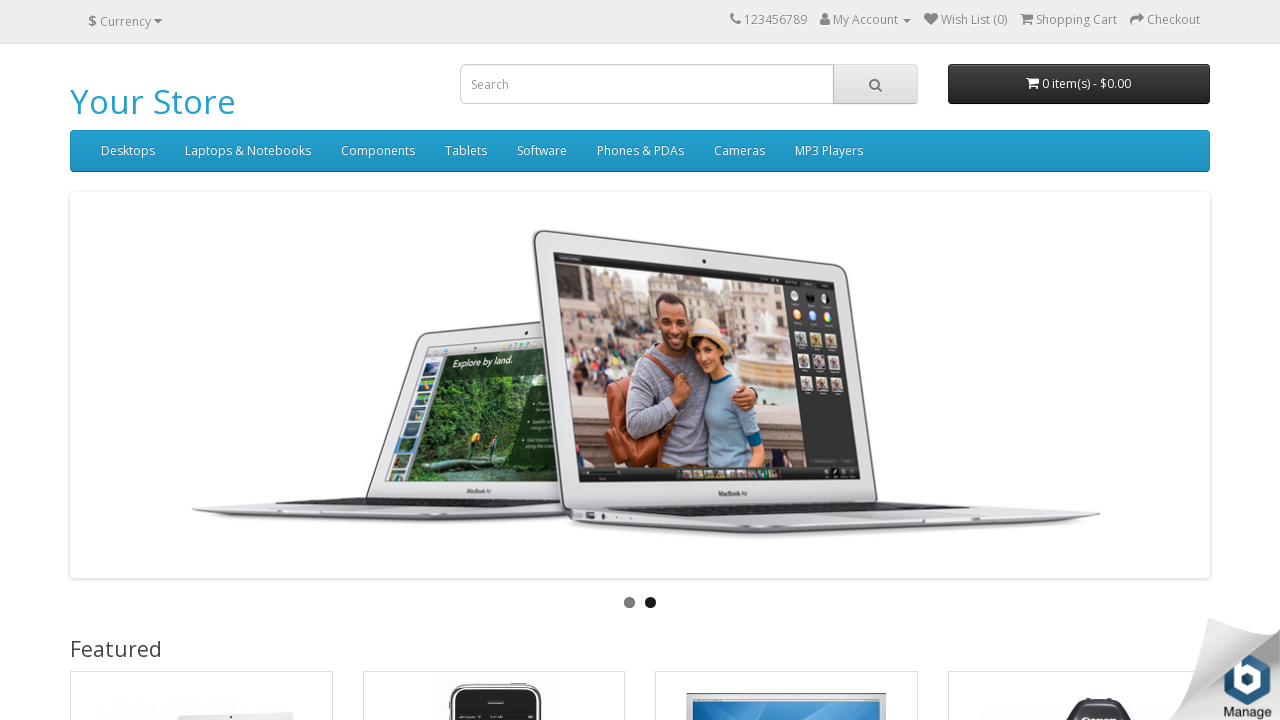

Filled search field with 'iphone' on input[name='search']
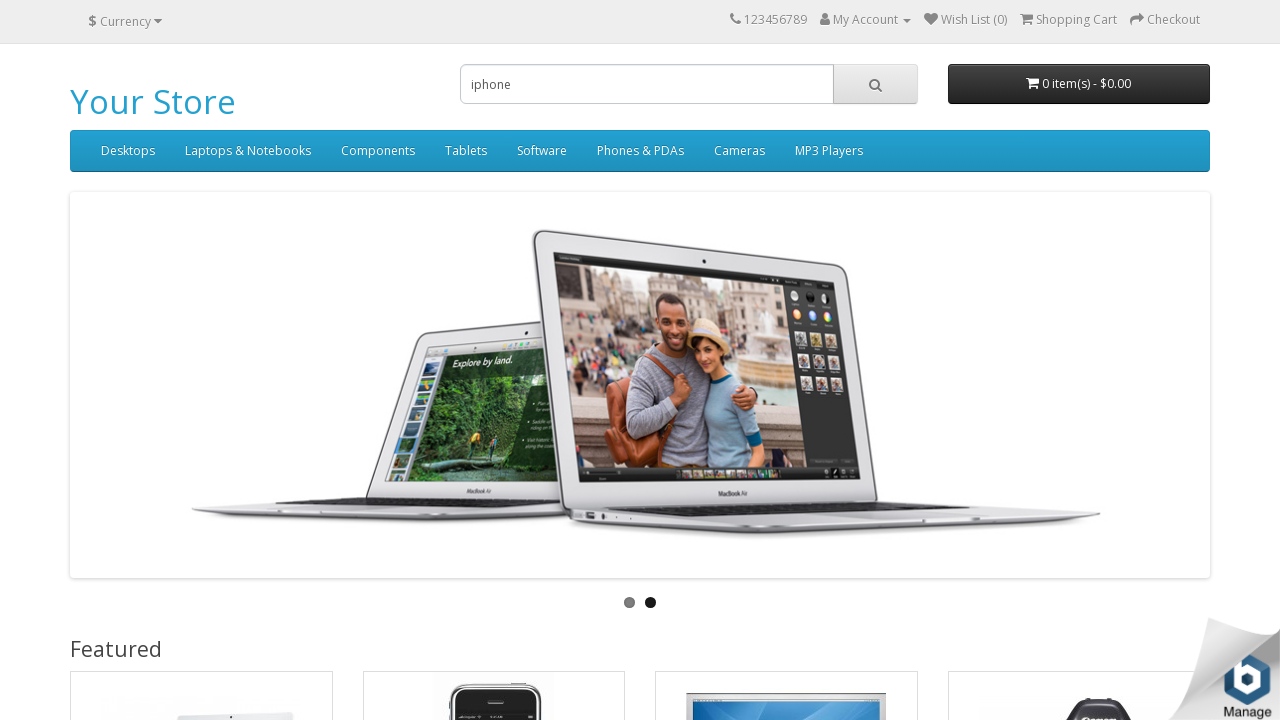

Clicked search button to perform search at (875, 84) on button.btn-default[type='button']
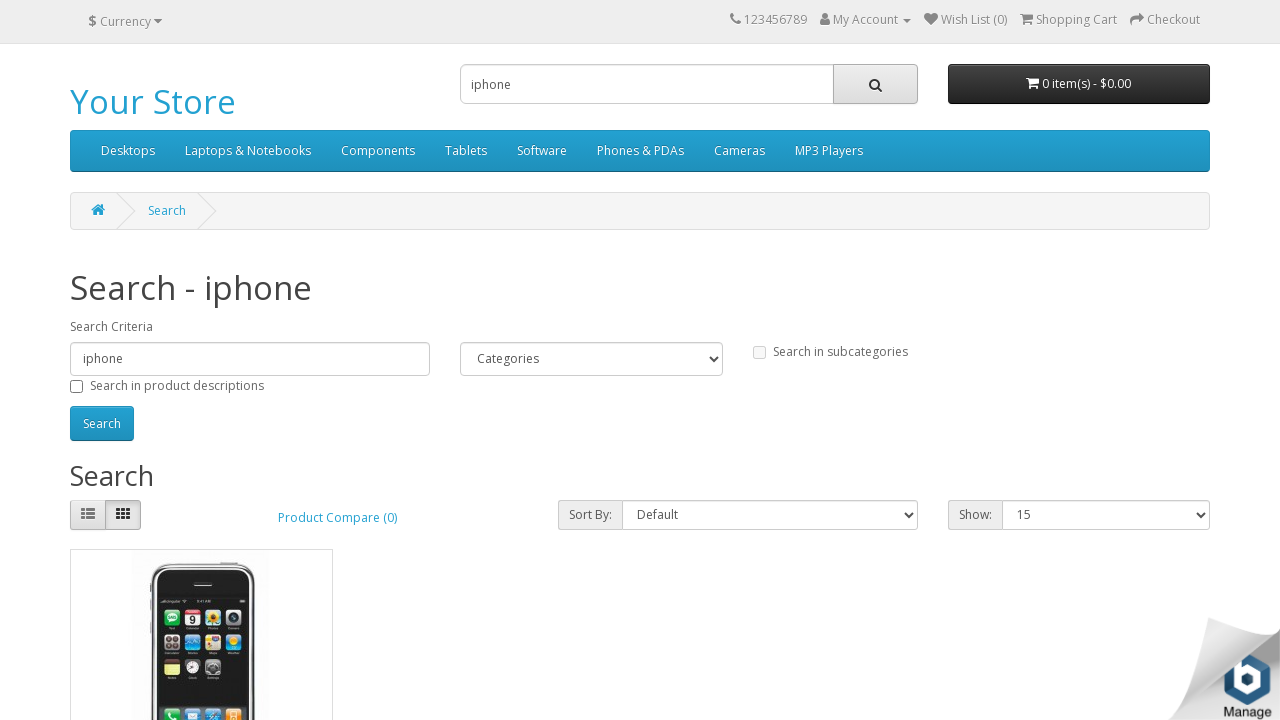

Search results loaded - product thumbnails visible
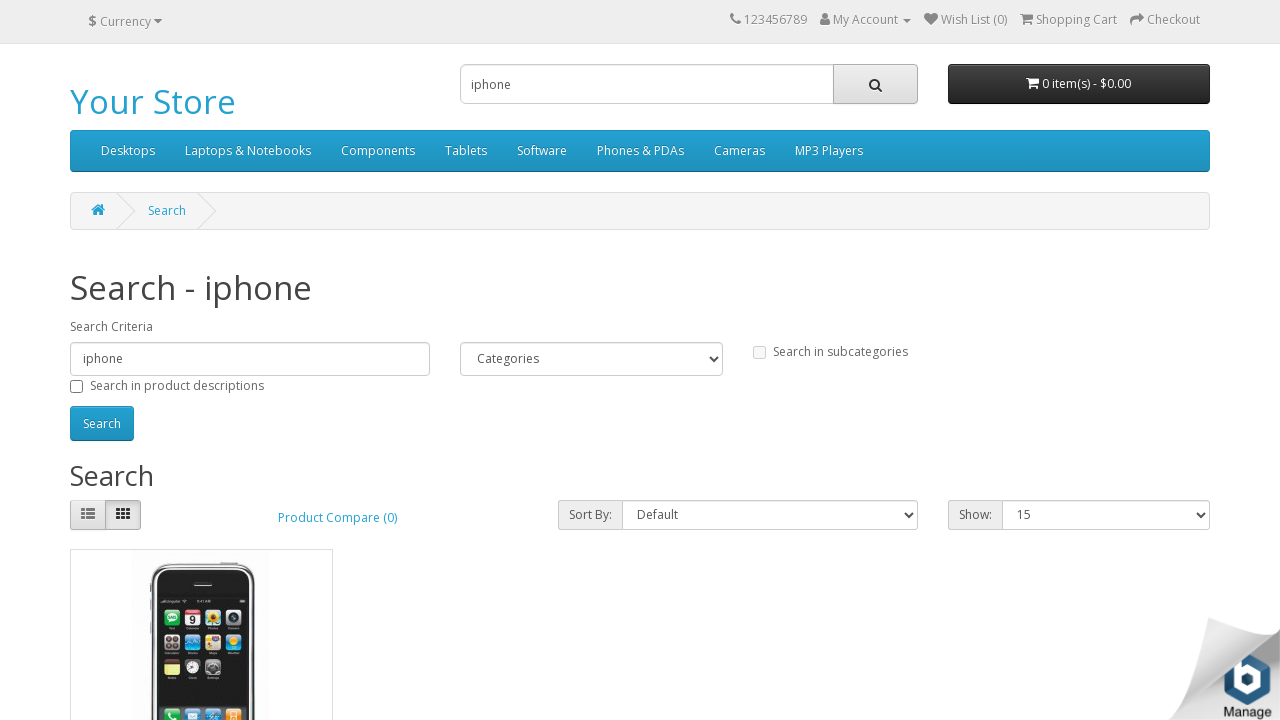

Clicked first search result product image at (201, 606) on .product-thumb:first-child a img
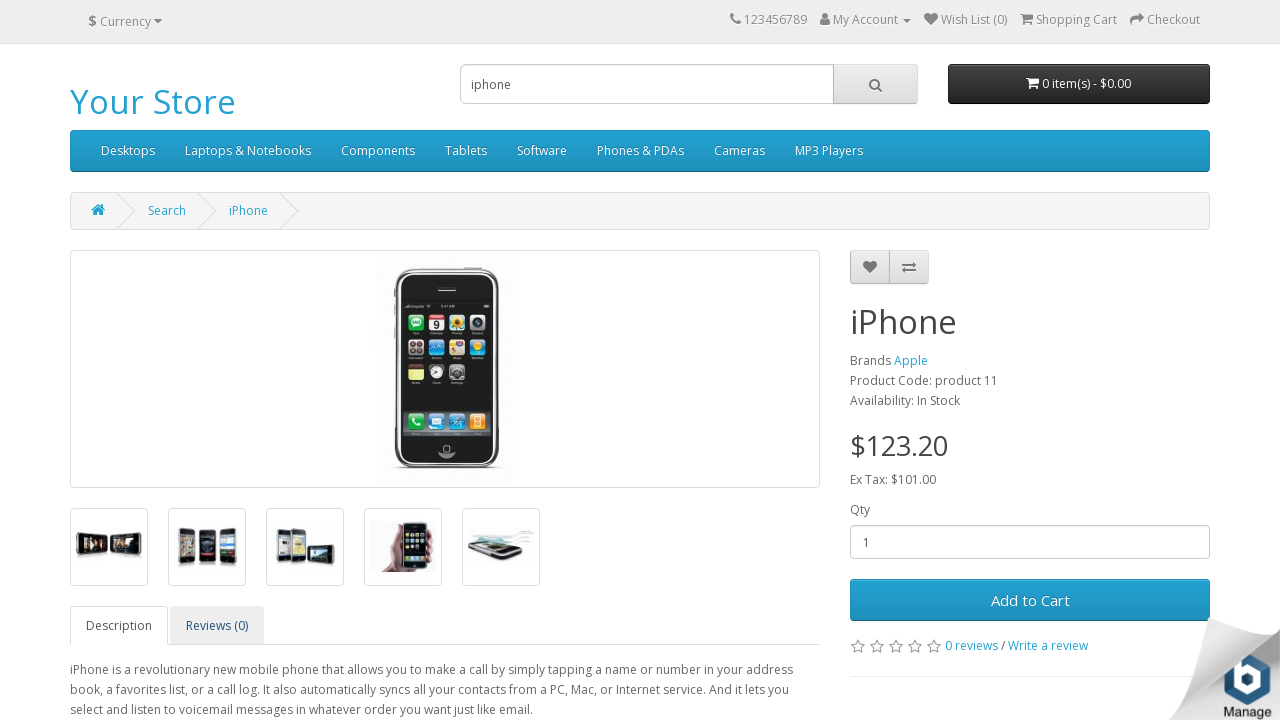

Product page loaded - DOM content ready
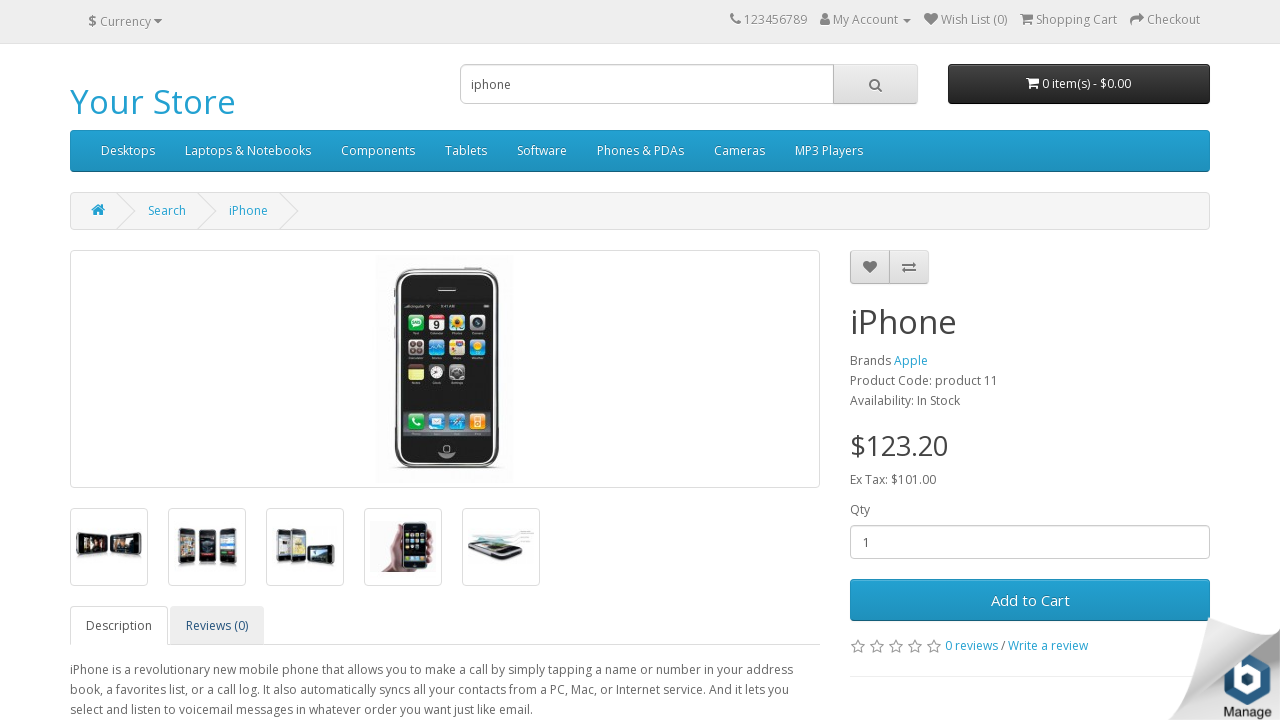

Verified page title 'iPhone' contains product name 'iphone'
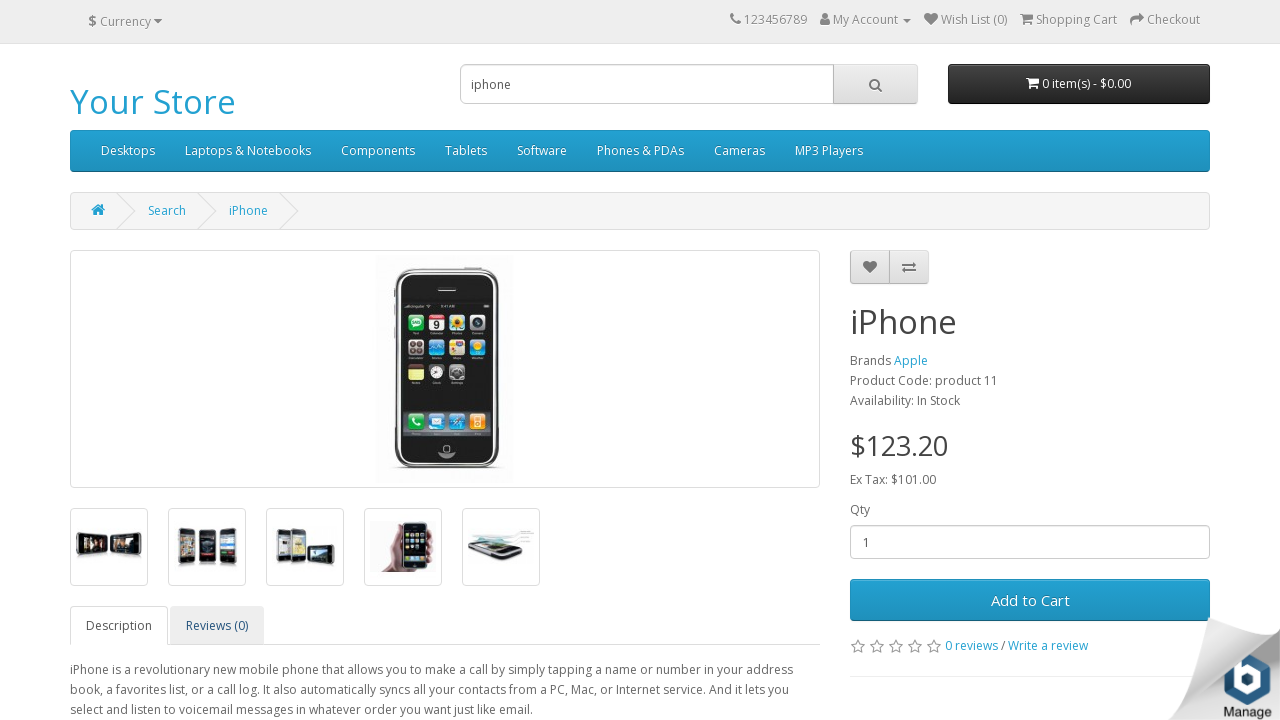

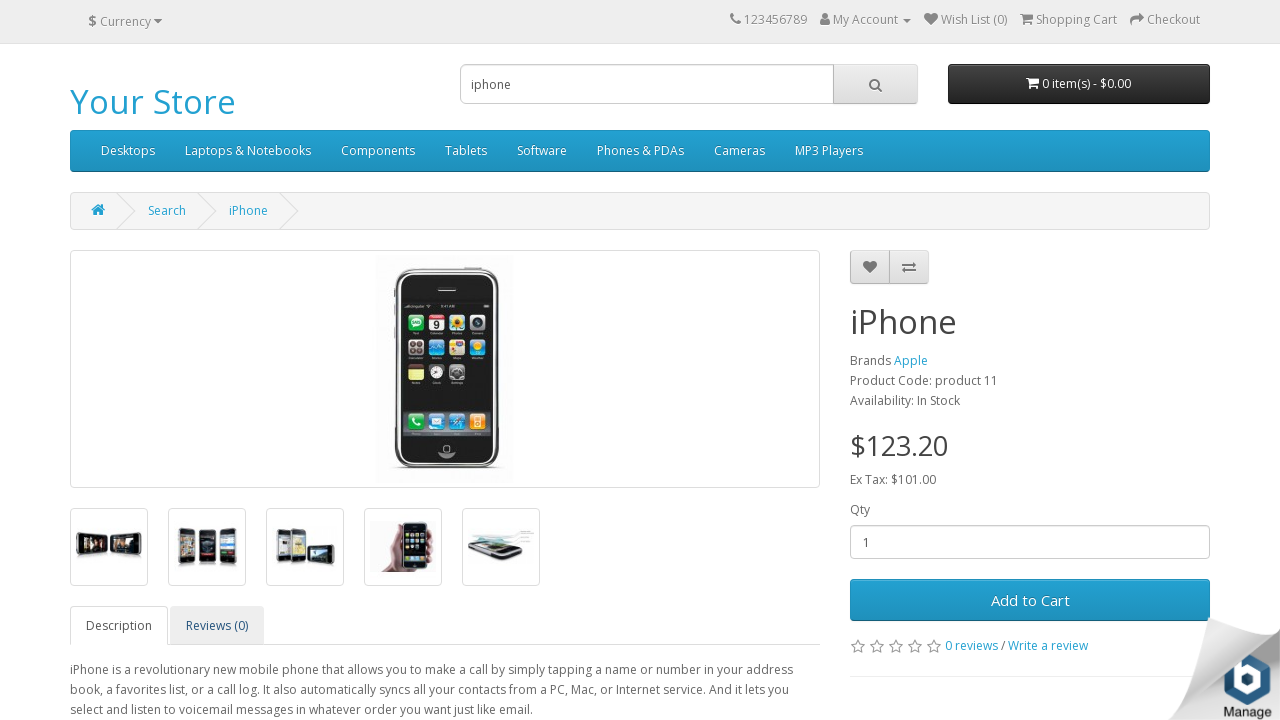